Fills out a user registration form with first name, last name, email, mobile number, occupation, gender, and password fields

Starting URL: https://rahulshettyacademy.com/client

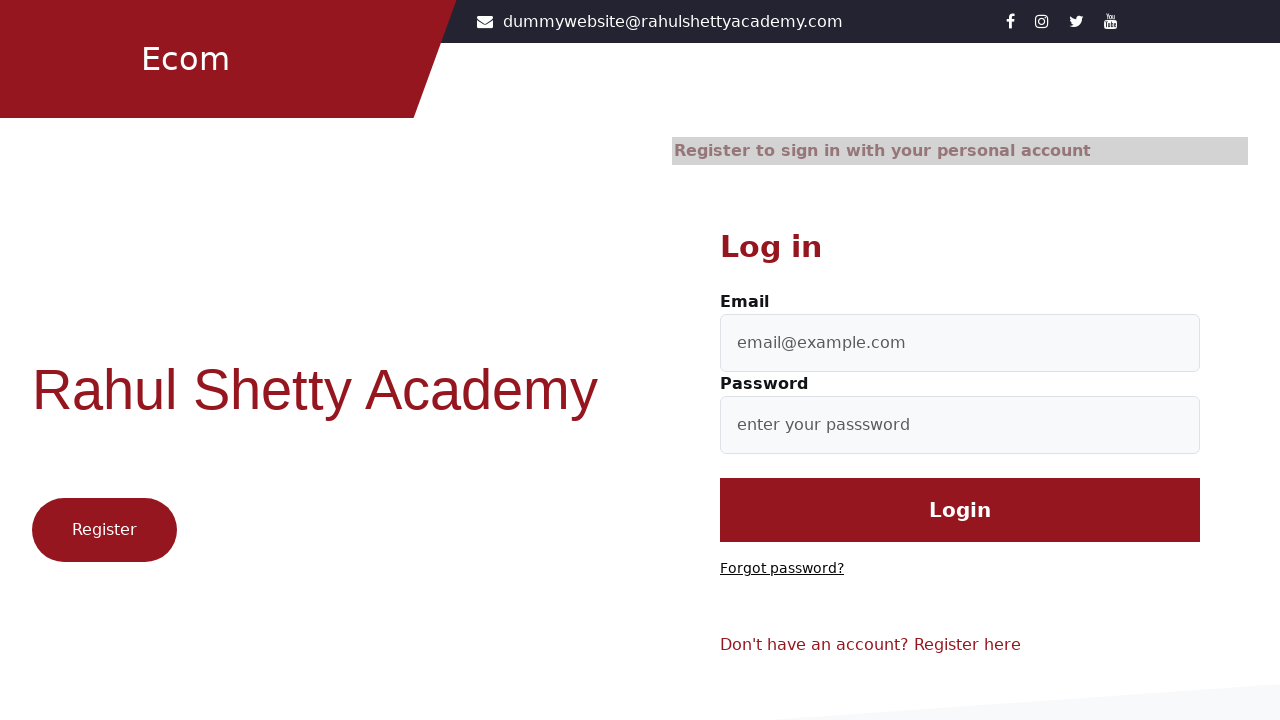

Clicked on registration button at (968, 645) on .text-reset
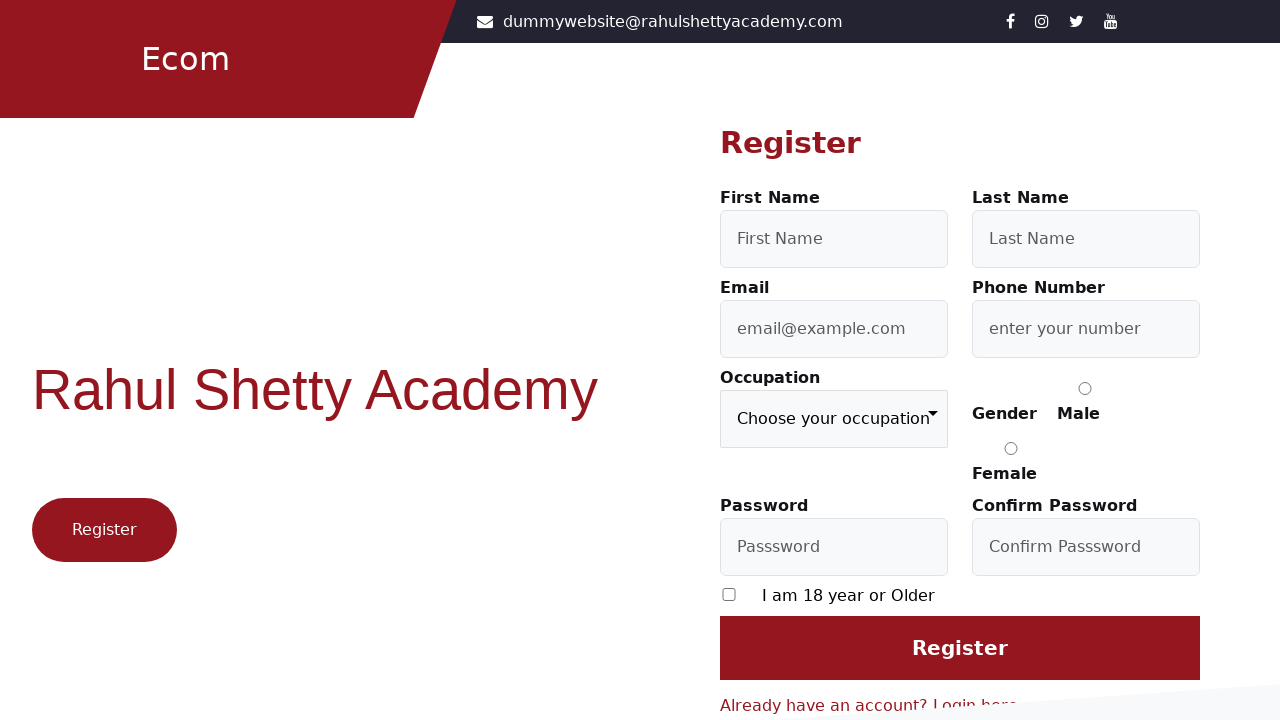

Filled first name field with 'Marcus' on #firstName
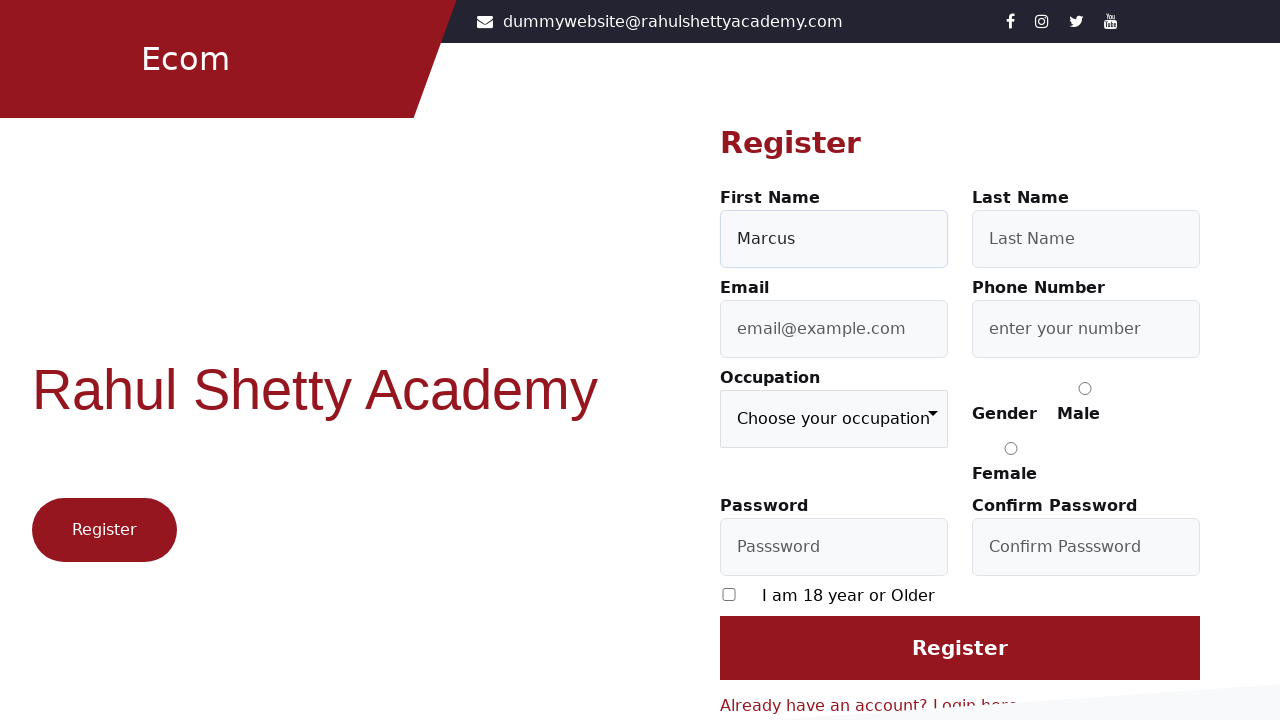

Filled last name field with 'Thompson' on #lastName
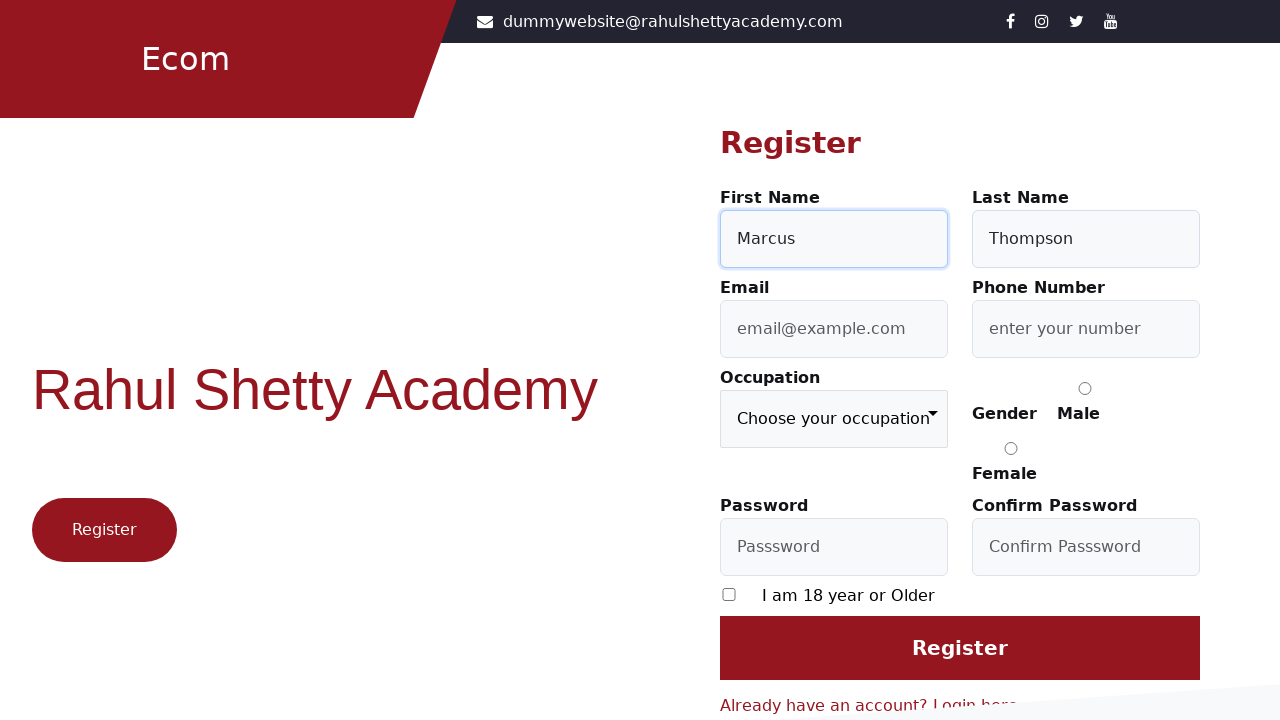

Filled email field with randomly generated email: marcustest1275@gmail.com on #userEmail
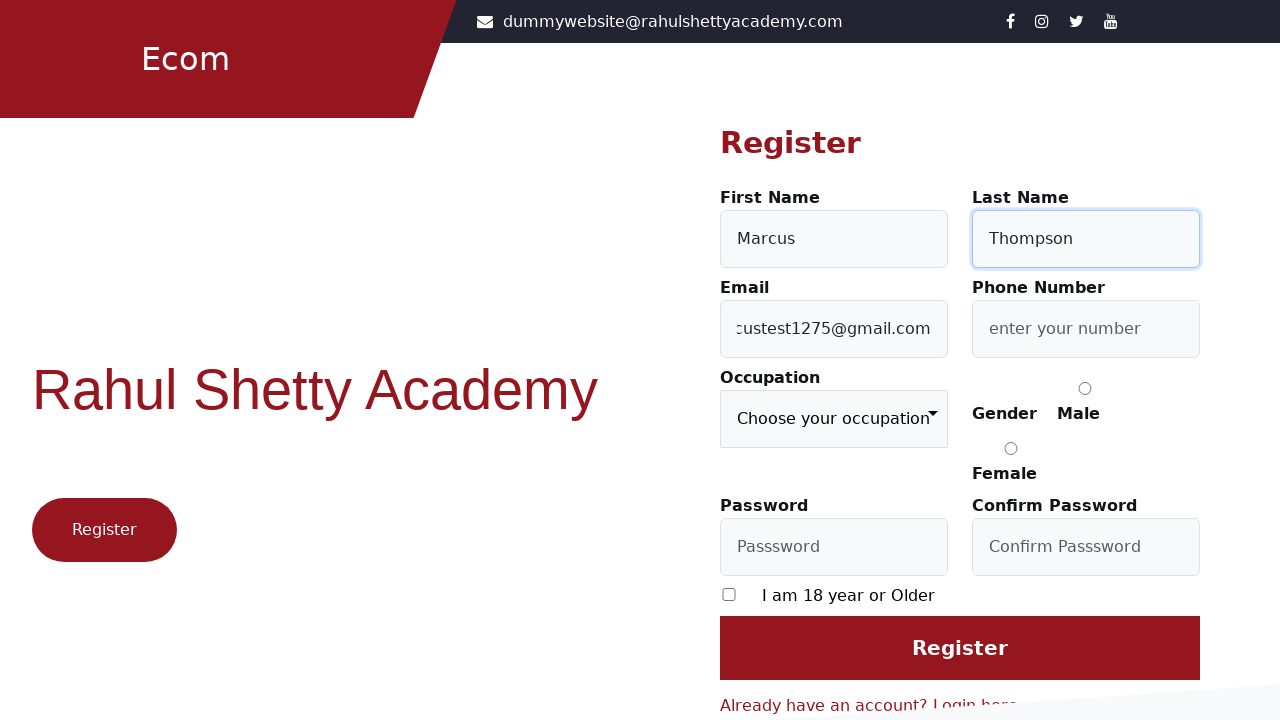

Filled mobile number field with randomly generated number: 0196546401 on #userMobile
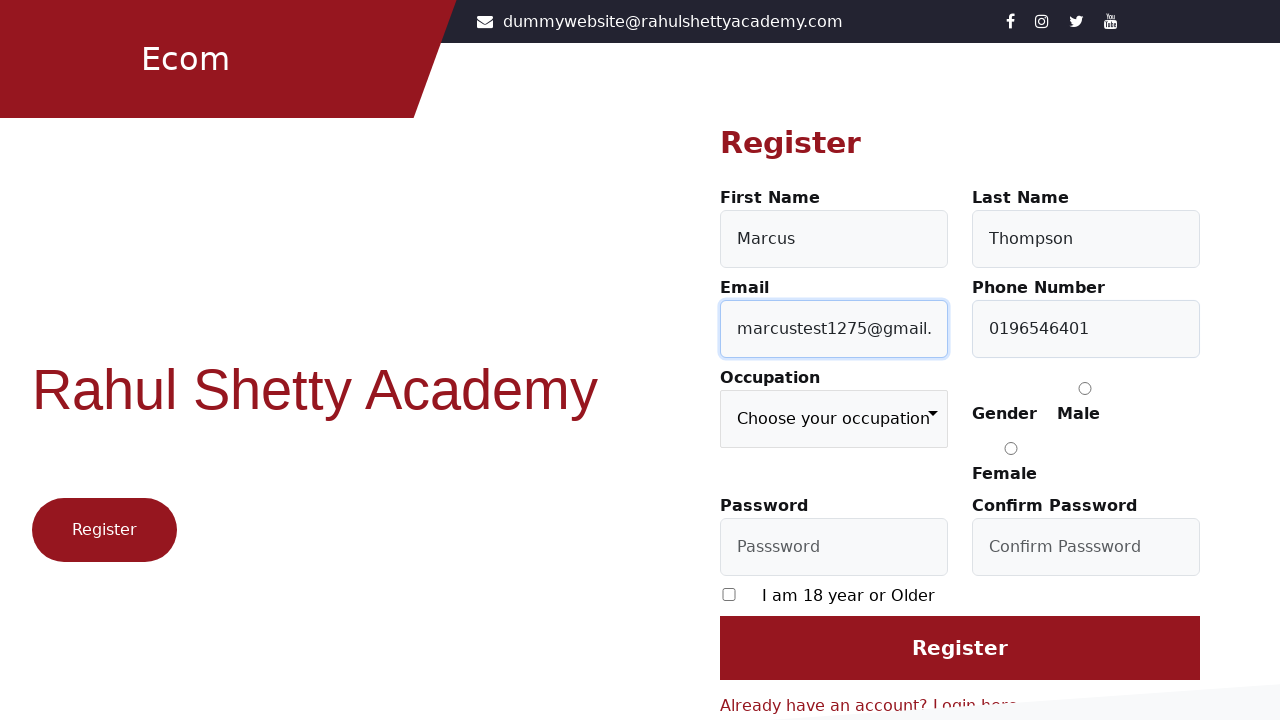

Clicked on occupation dropdown at (834, 419) on select.custom-select
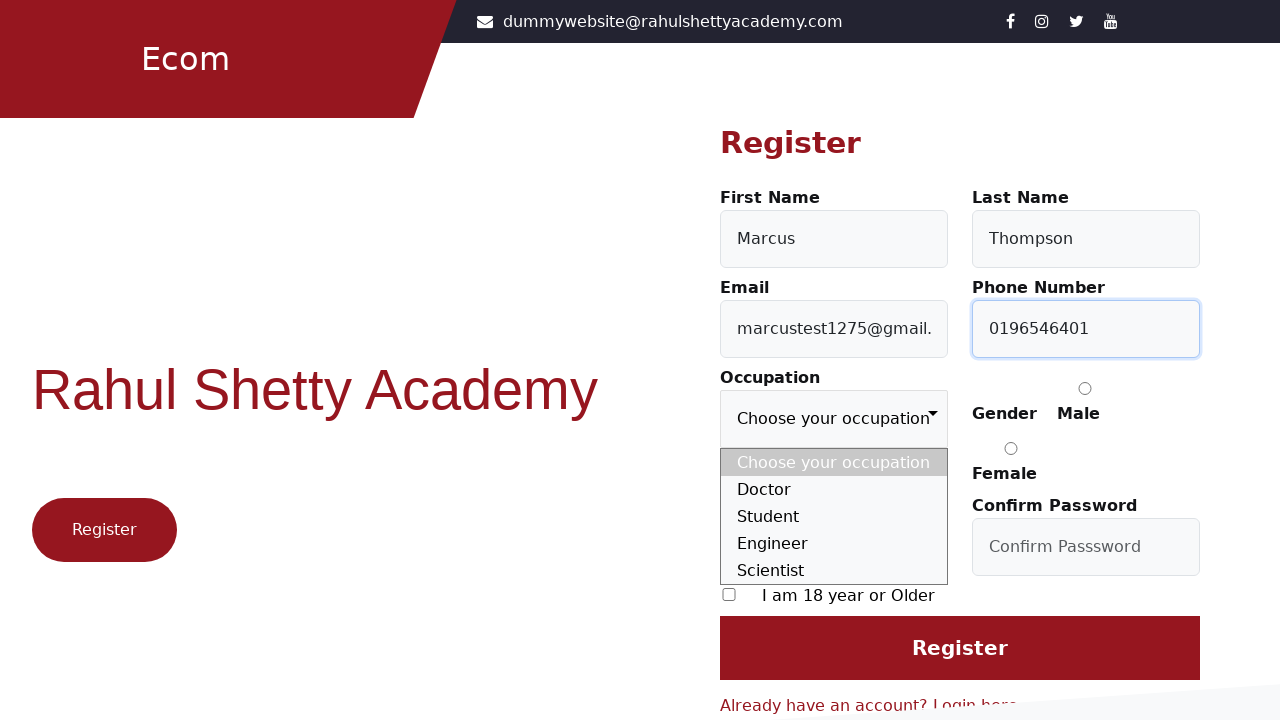

Selected 'Engineer' from occupation dropdown on select.custom-select
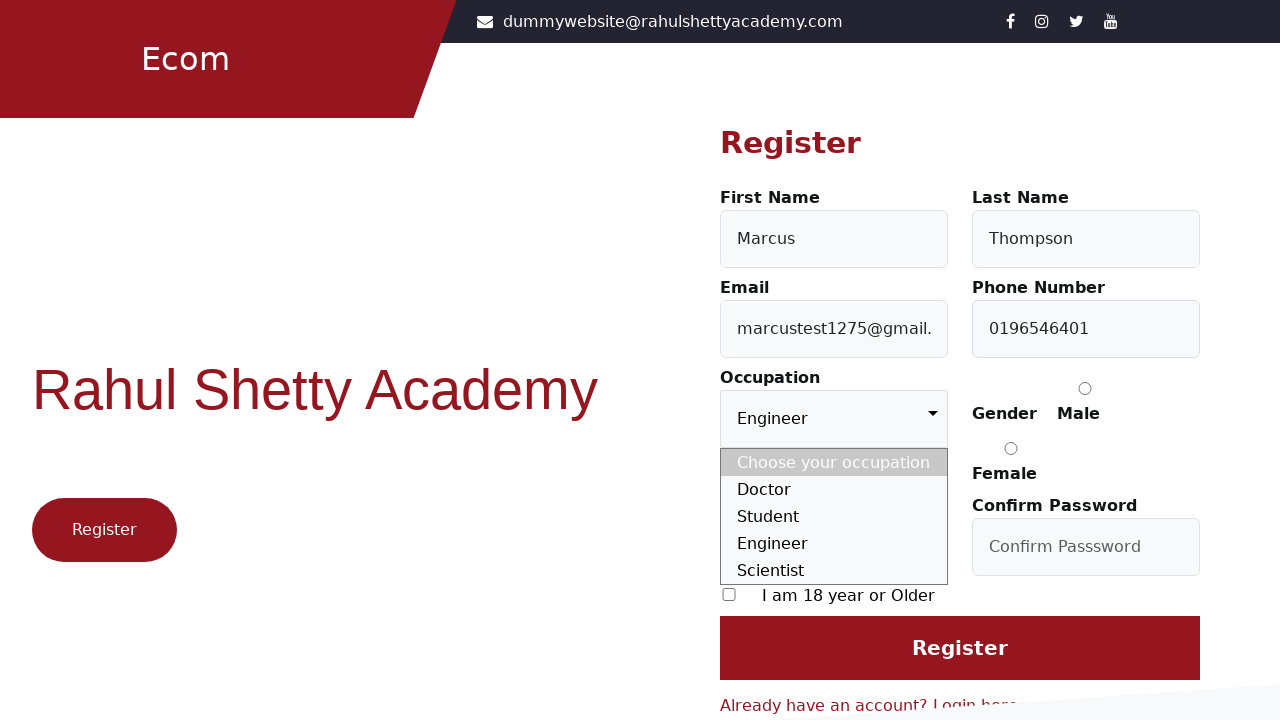

Selected gender radio button at (1085, 388) on input[value] >> nth=0
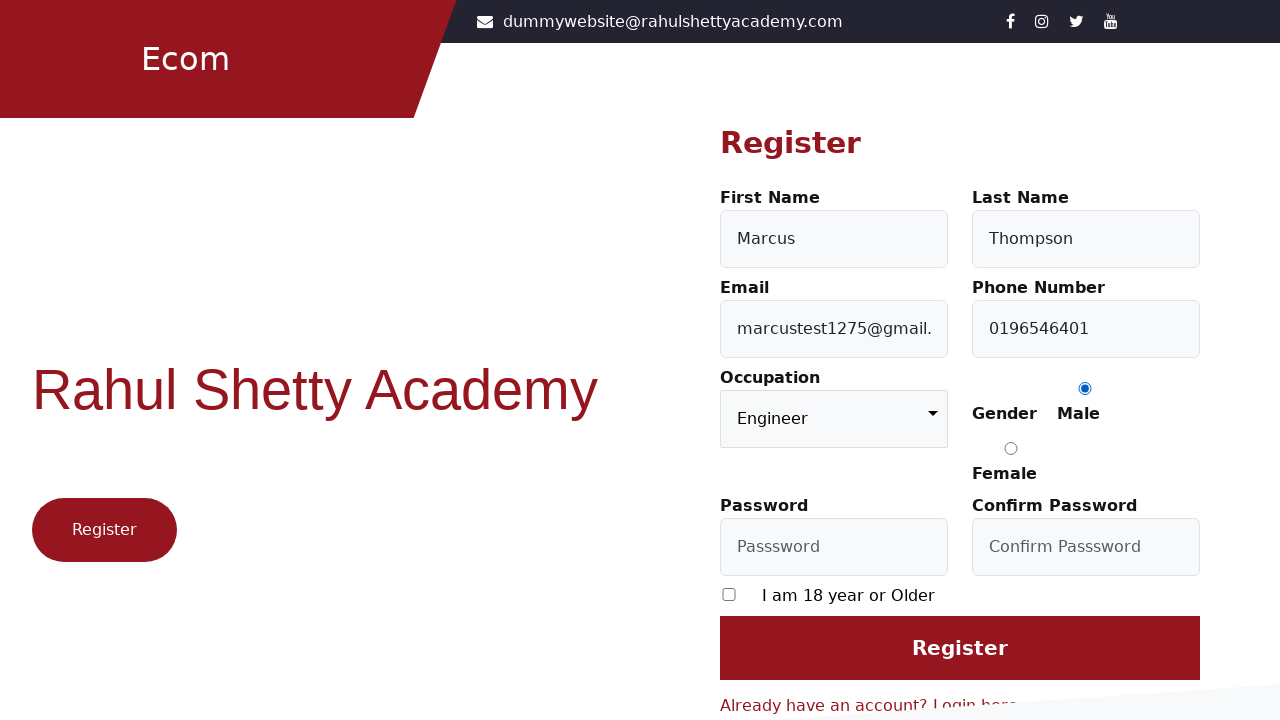

Filled password field with randomly generated password on #userPassword
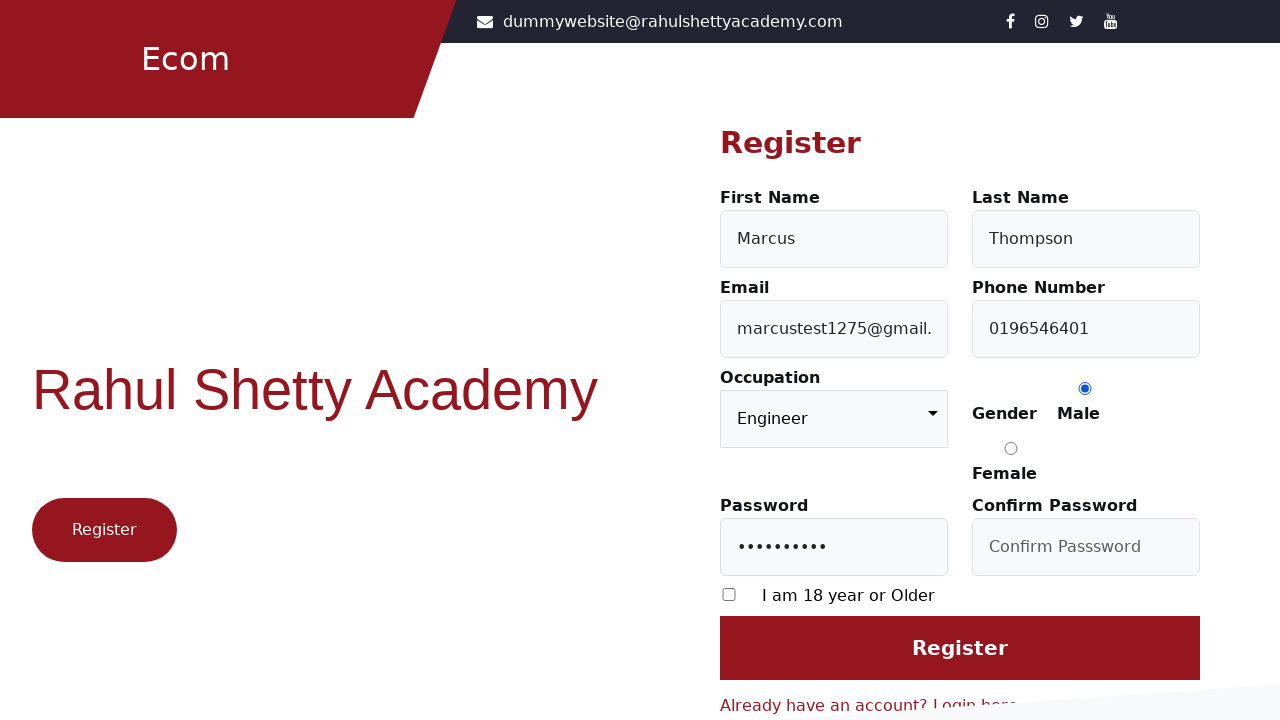

Filled confirm password field with matching password on #confirmPassword
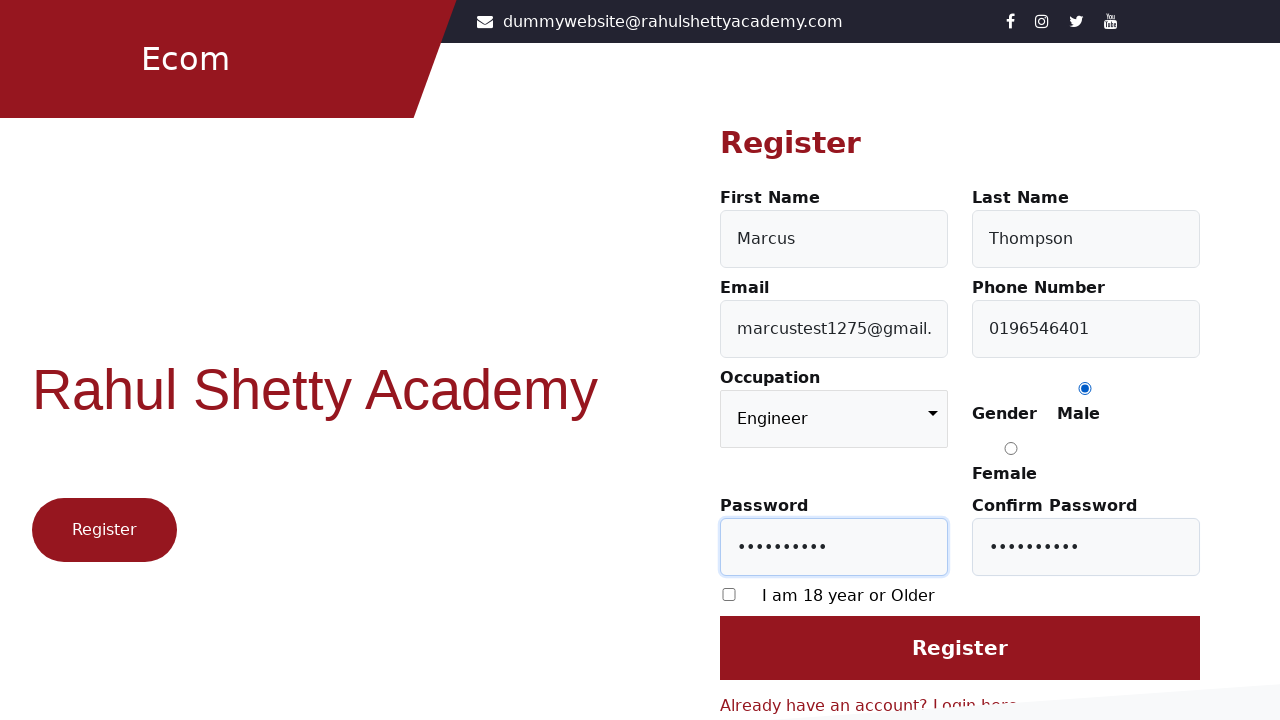

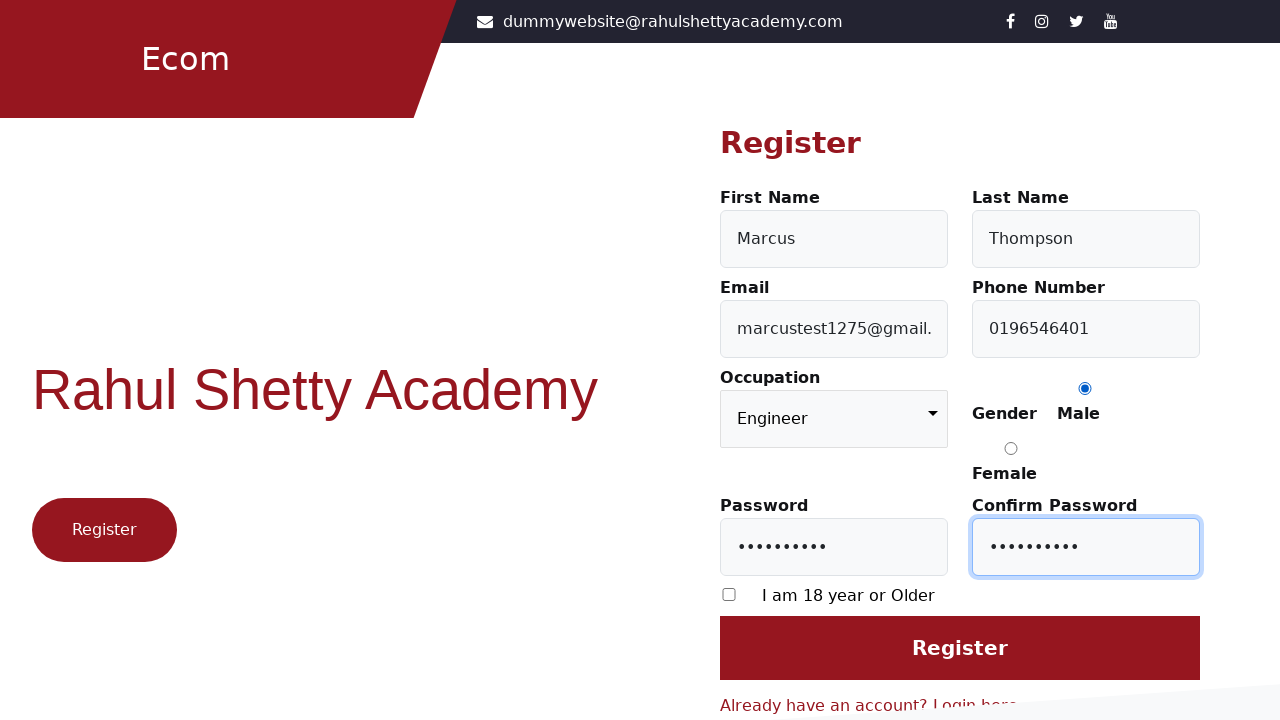